Navigates to a page, clicks a link based on a calculated mathematical value, then fills out a form with personal information (first name, last name, city, country) and submits it.

Starting URL: http://suninjuly.github.io/find_link_text

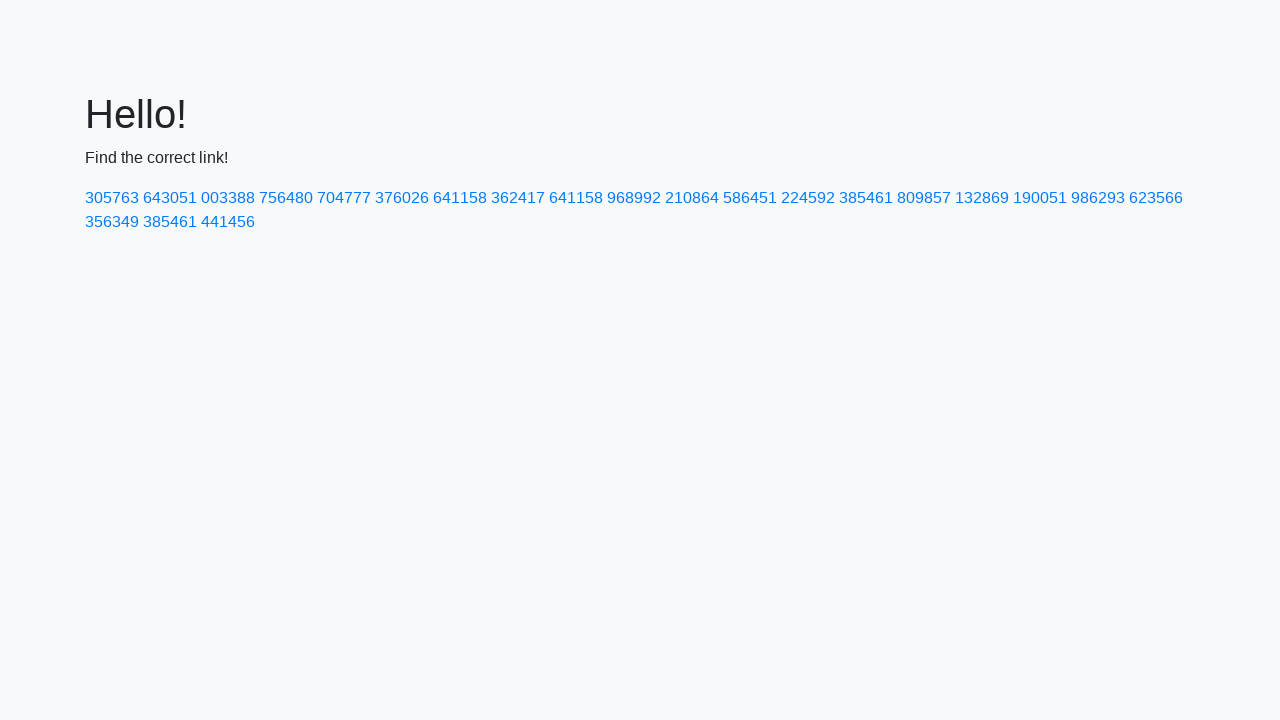

Clicked link with calculated text value: 224592 at (808, 198) on a:has-text('224592')
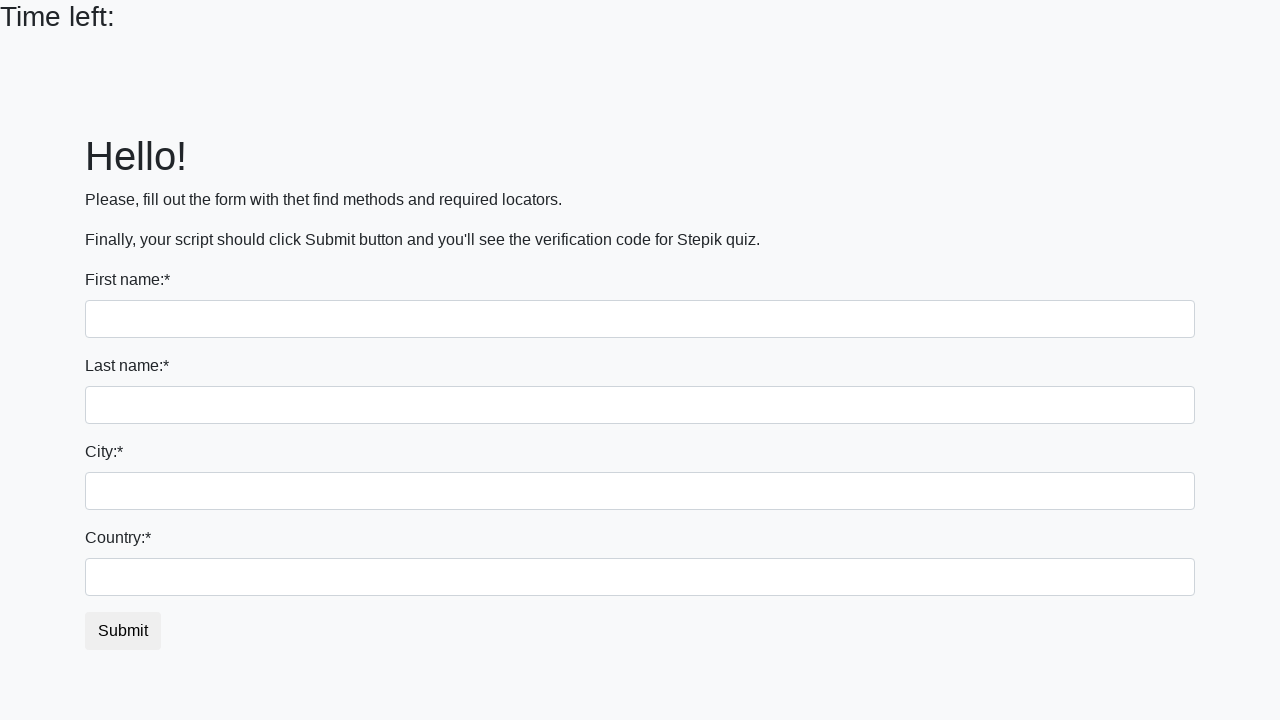

Filled first name field with 'Ivan' on input
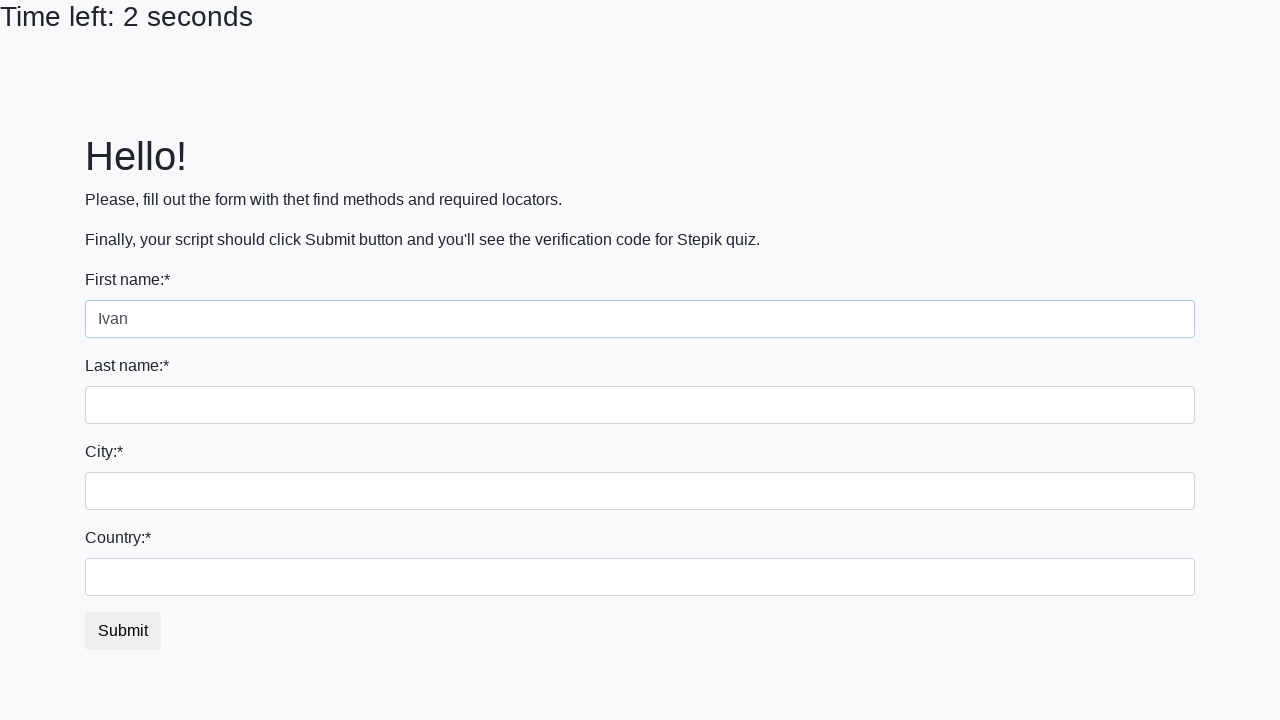

Filled last name field with 'Petrov' on input[name='last_name']
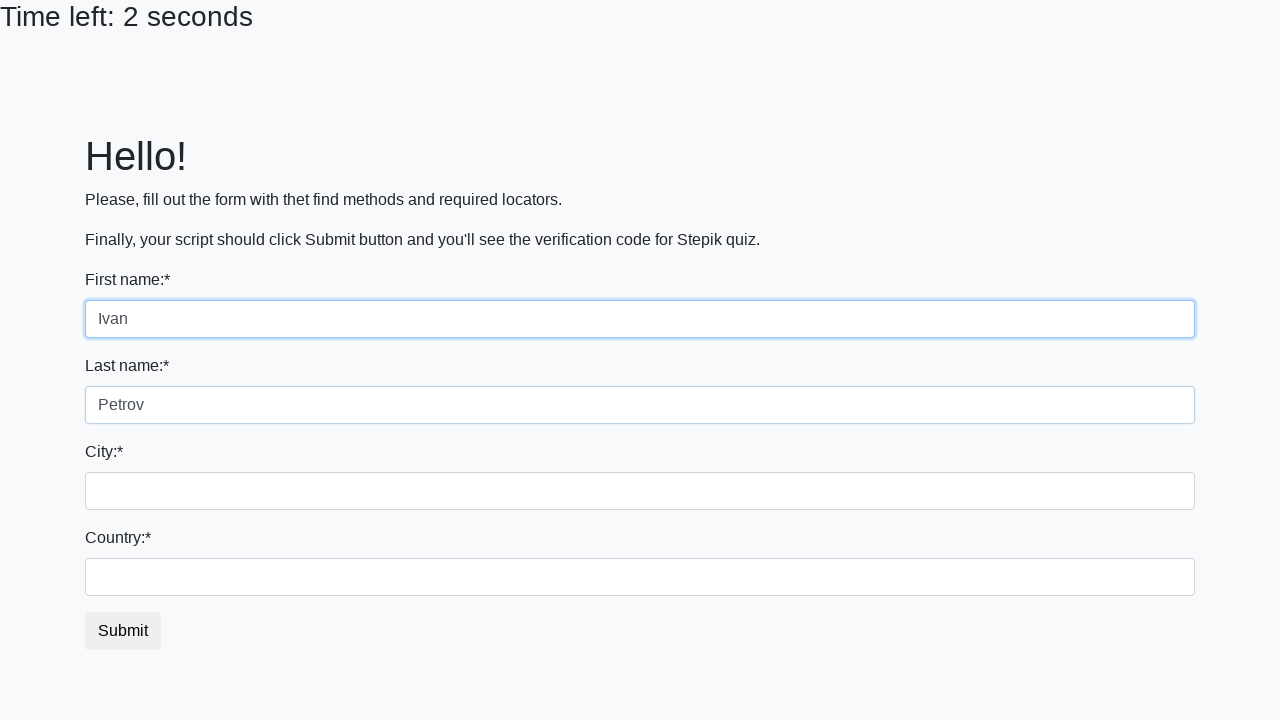

Filled city field with 'Smolensk' on .city
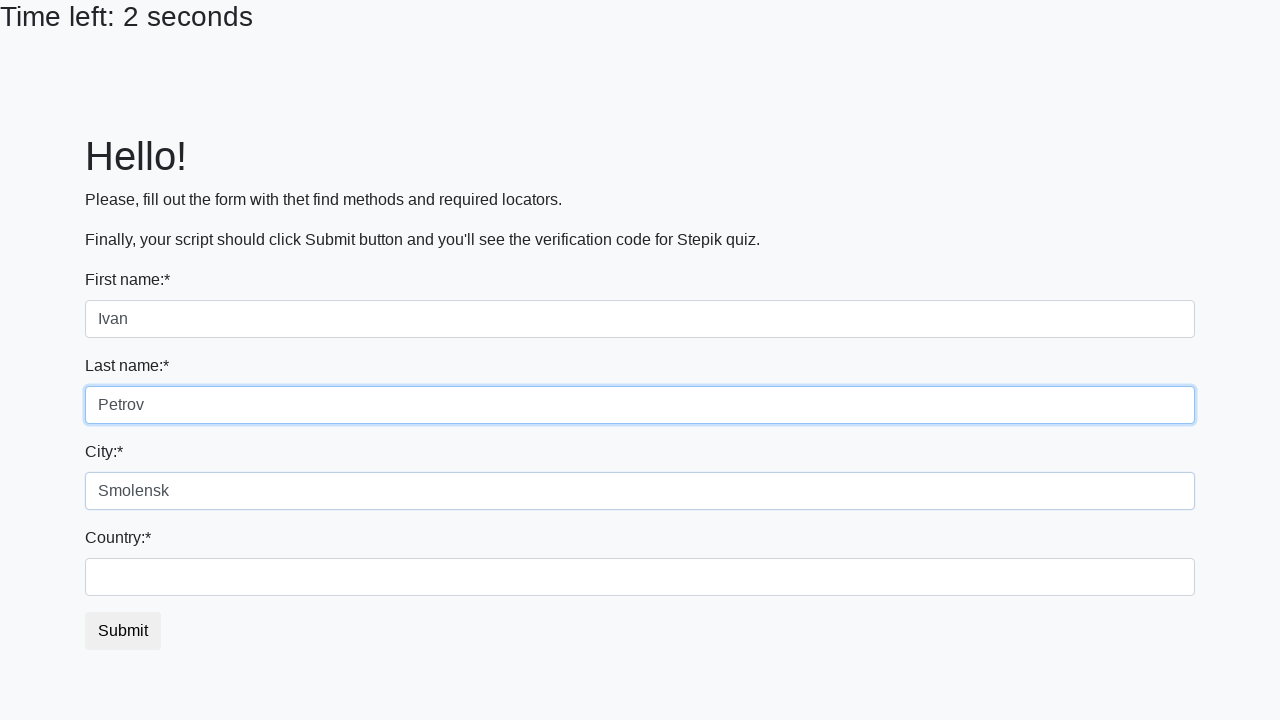

Filled country field with 'Russia' on #country
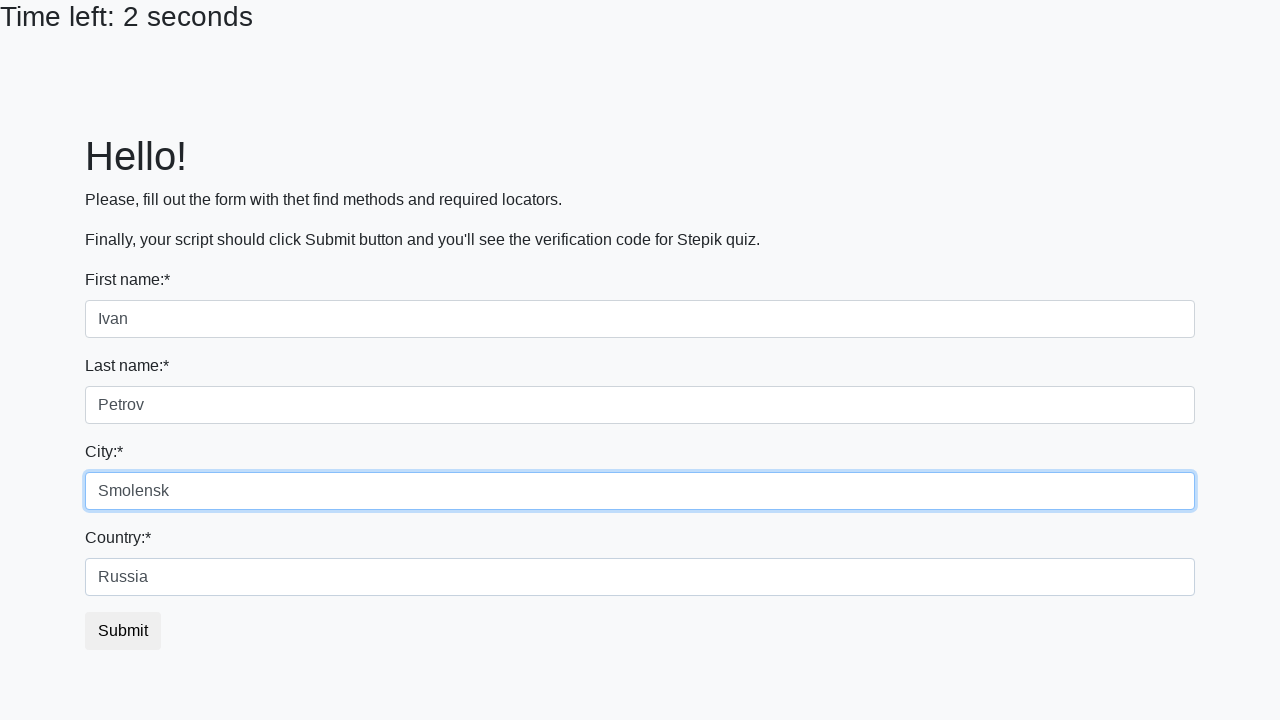

Clicked submit button to submit form at (123, 631) on button.btn
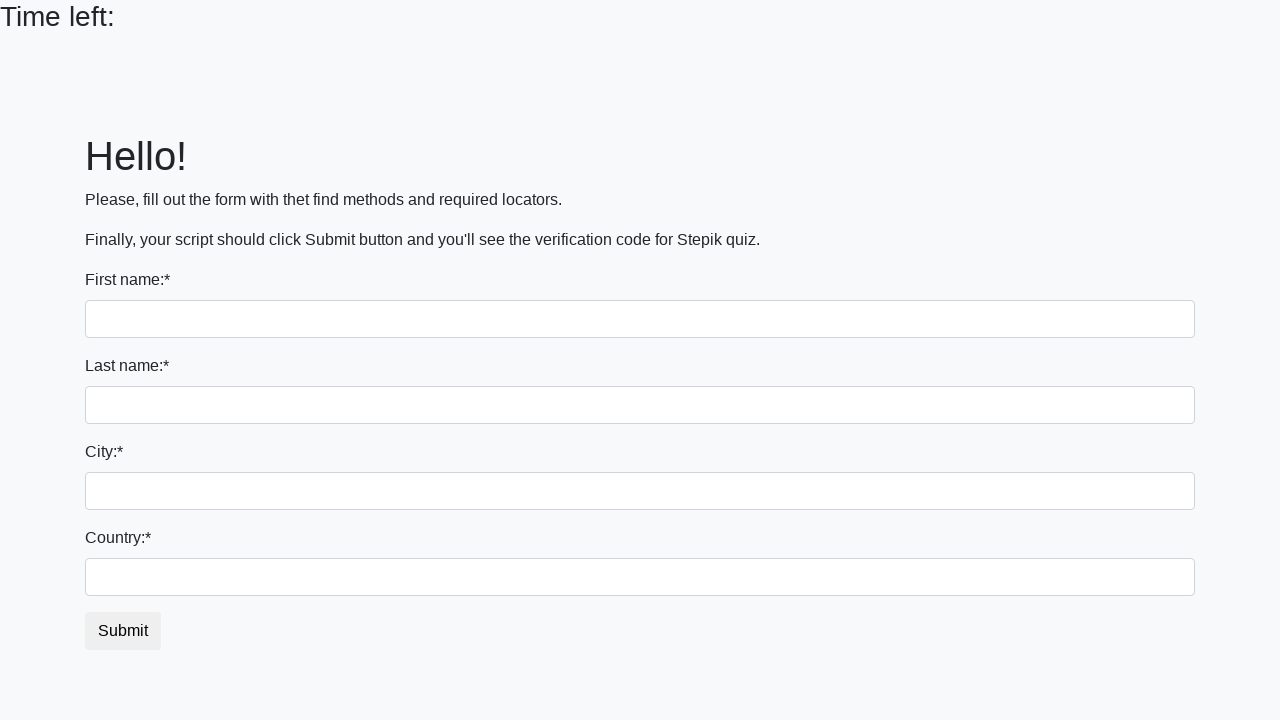

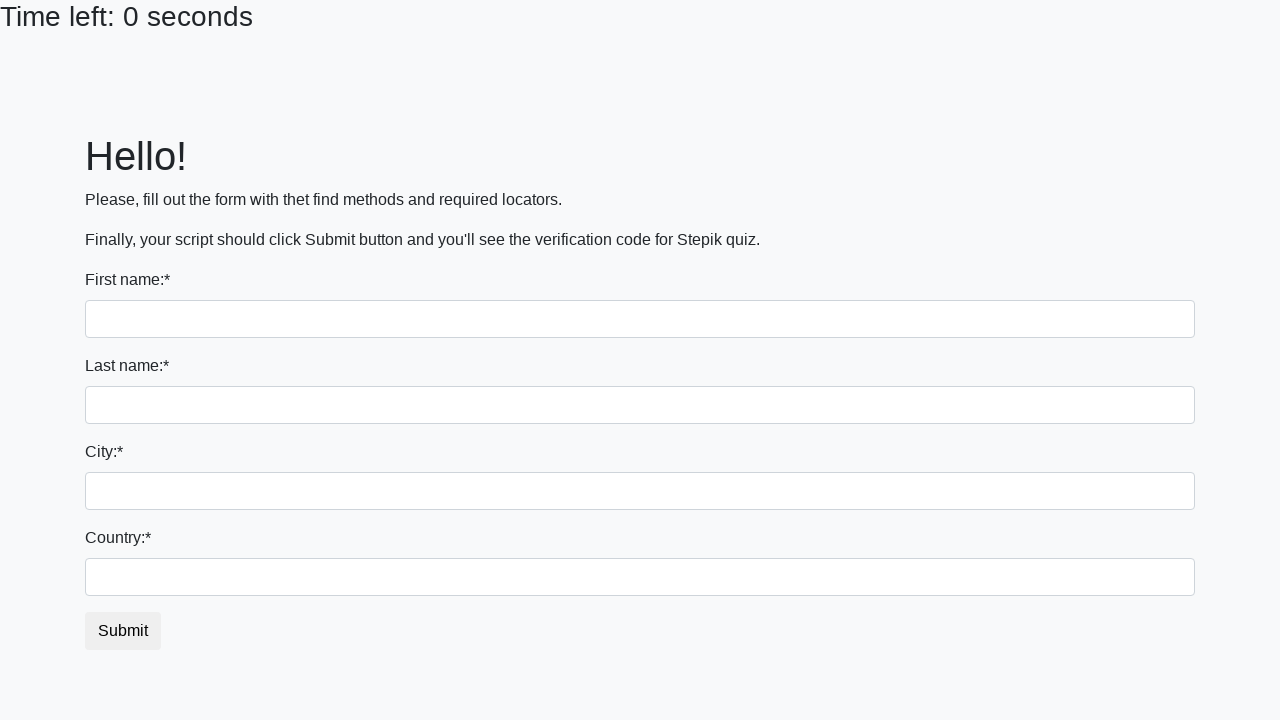